Creates and dismisses a JavaScript alert dialog

Starting URL: https://www.luxoft.com

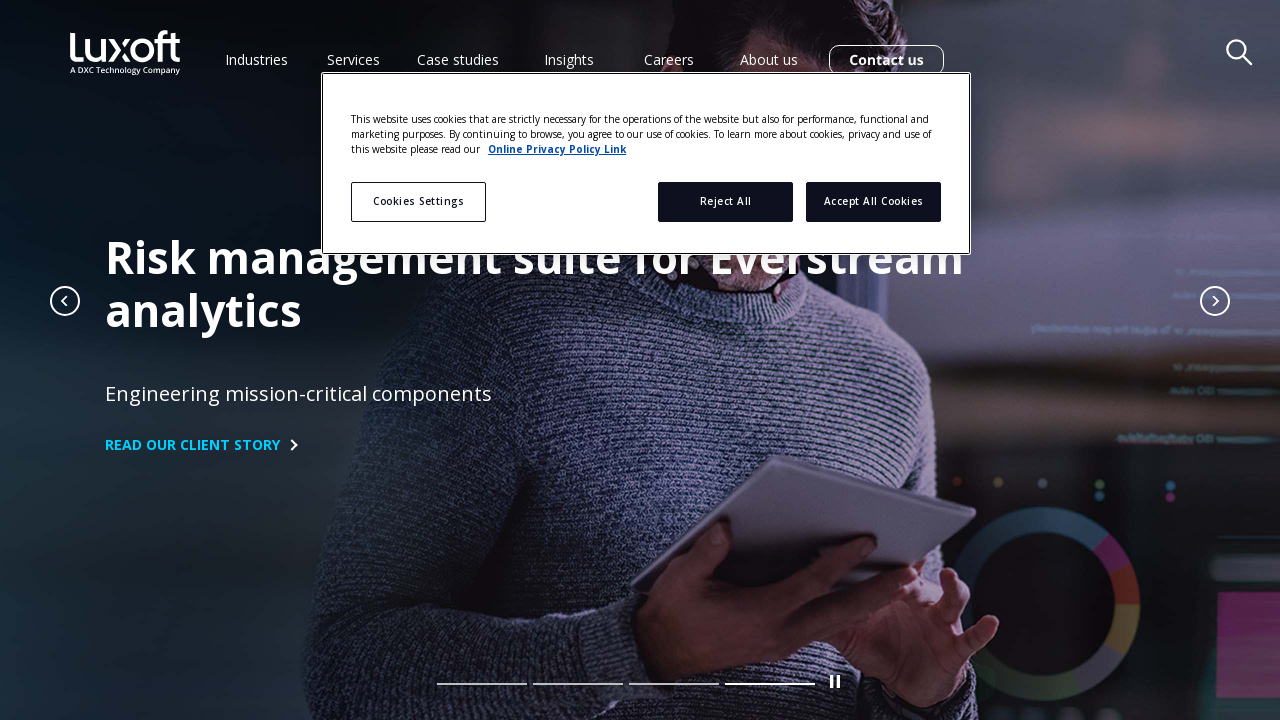

JavaScript alert dialog created with message 'TEST ALERT!11'
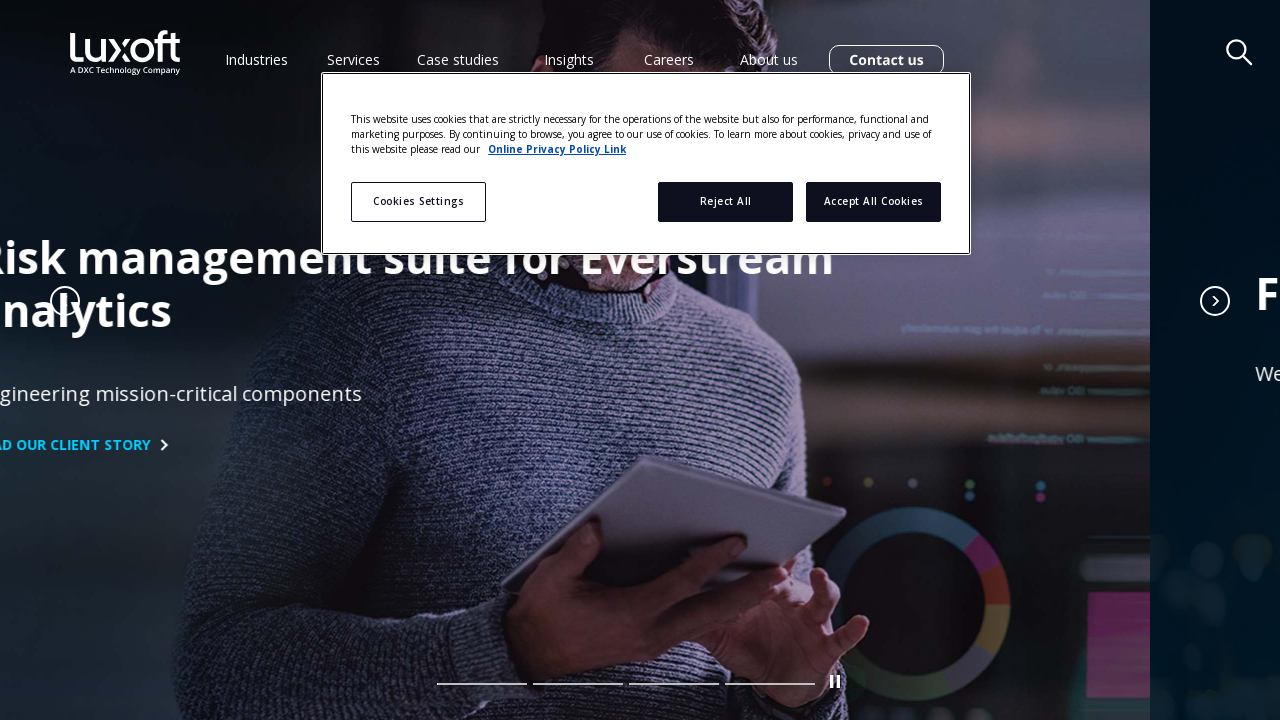

Alert dialog dismissed
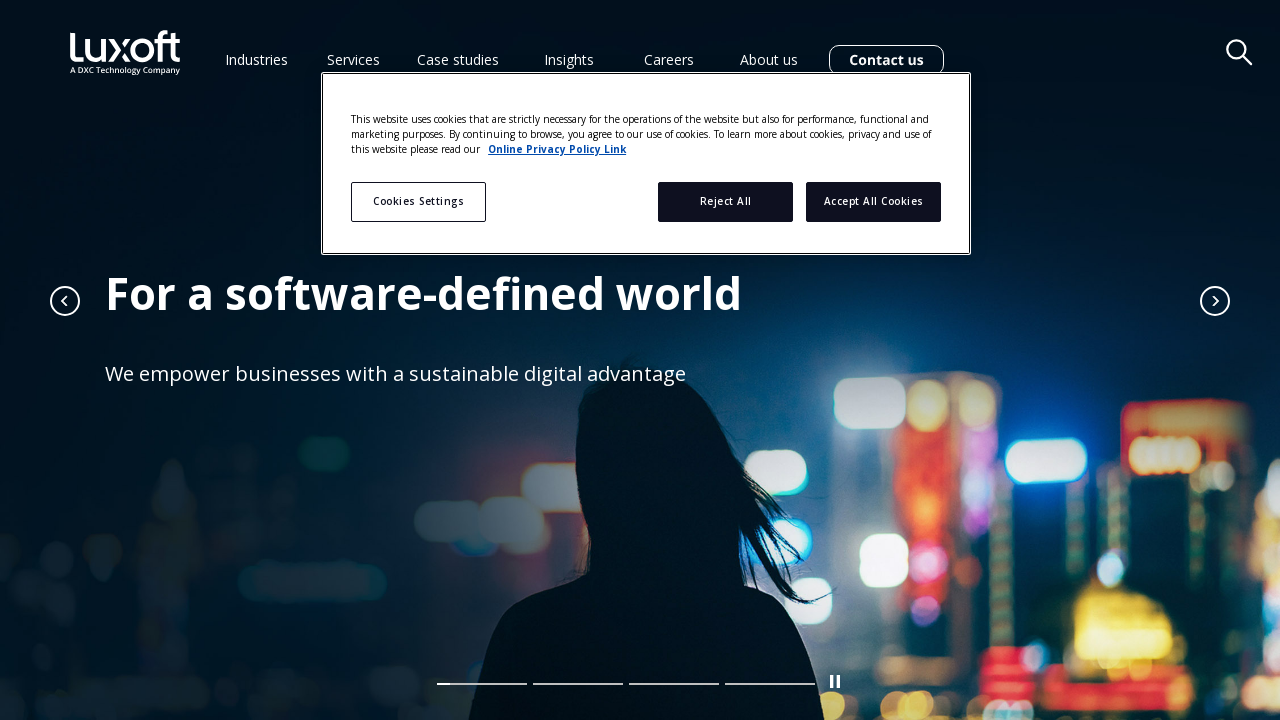

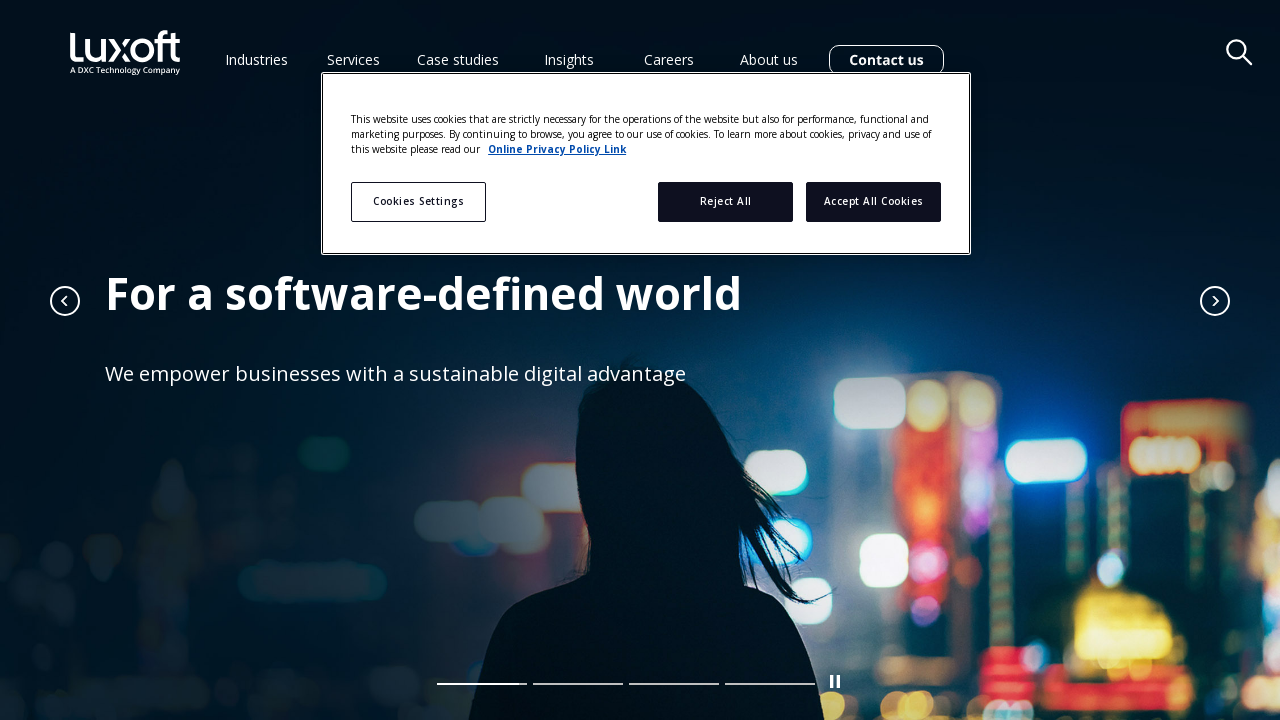